Tests FAQ accordion functionality by clicking on the pricing question and verifying the expected answer is displayed

Starting URL: https://qa-scooter.praktikum-services.ru/

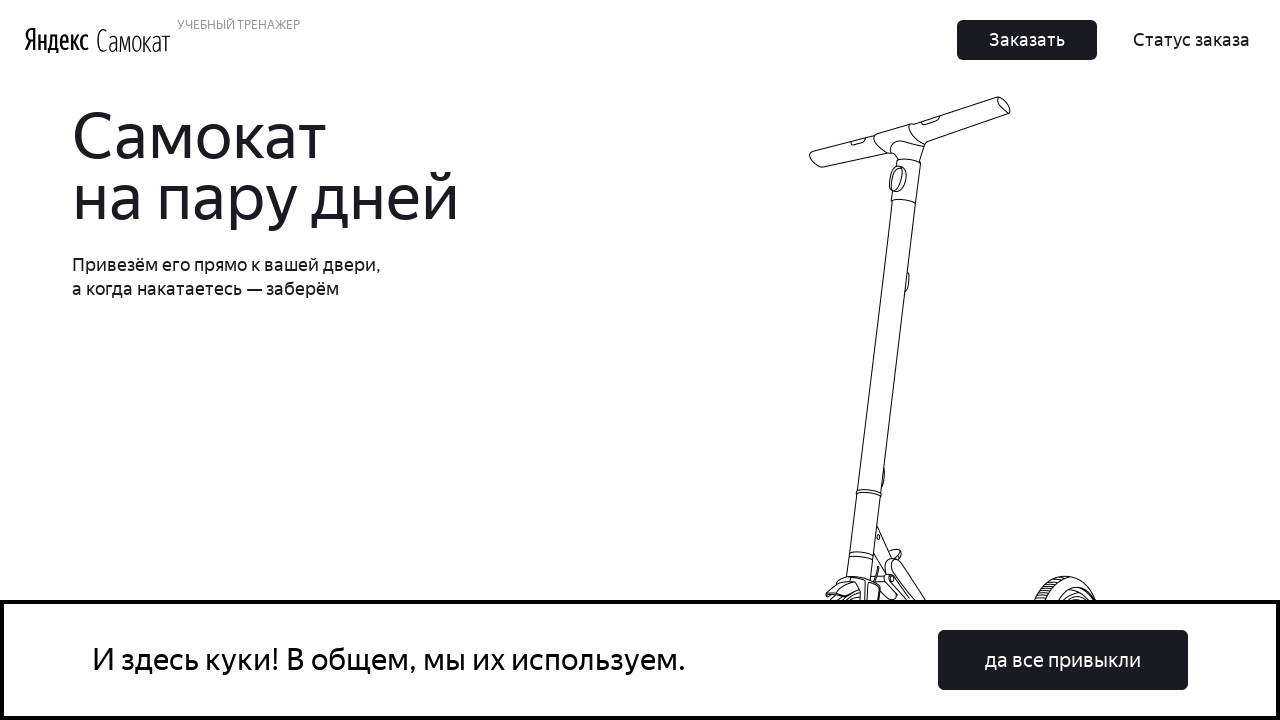

Scrolled to FAQ accordion section
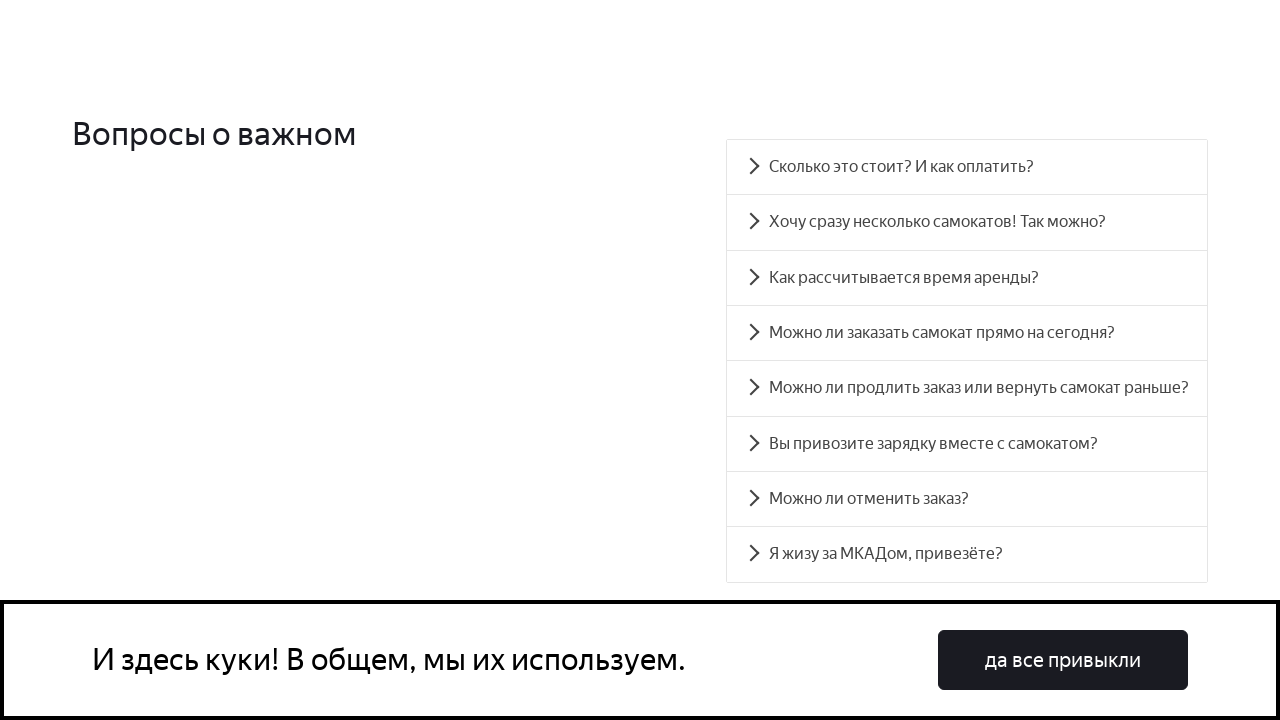

Pricing FAQ question element is visible
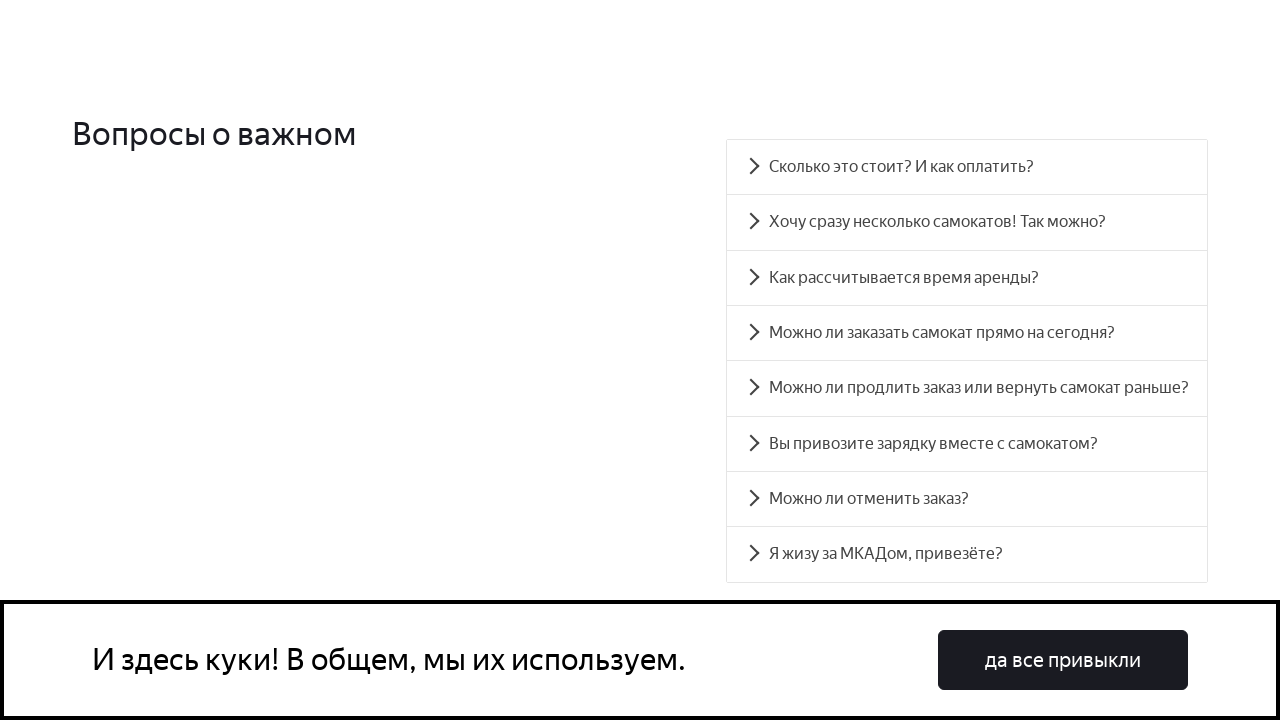

Clicked on pricing FAQ question 'Сколько это стоит? И как оплатить?' at (967, 167) on //div[text() = 'Сколько это стоит? И как оплатить?']
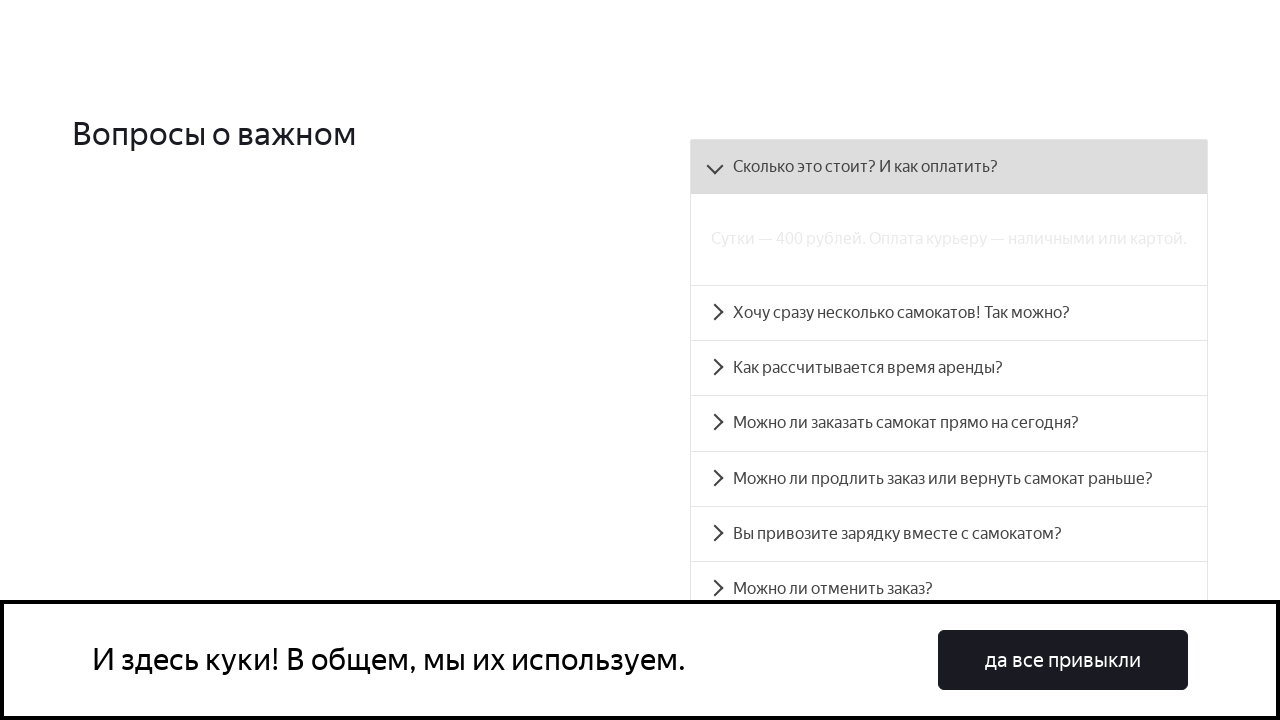

FAQ answer is now visible after clicking the question
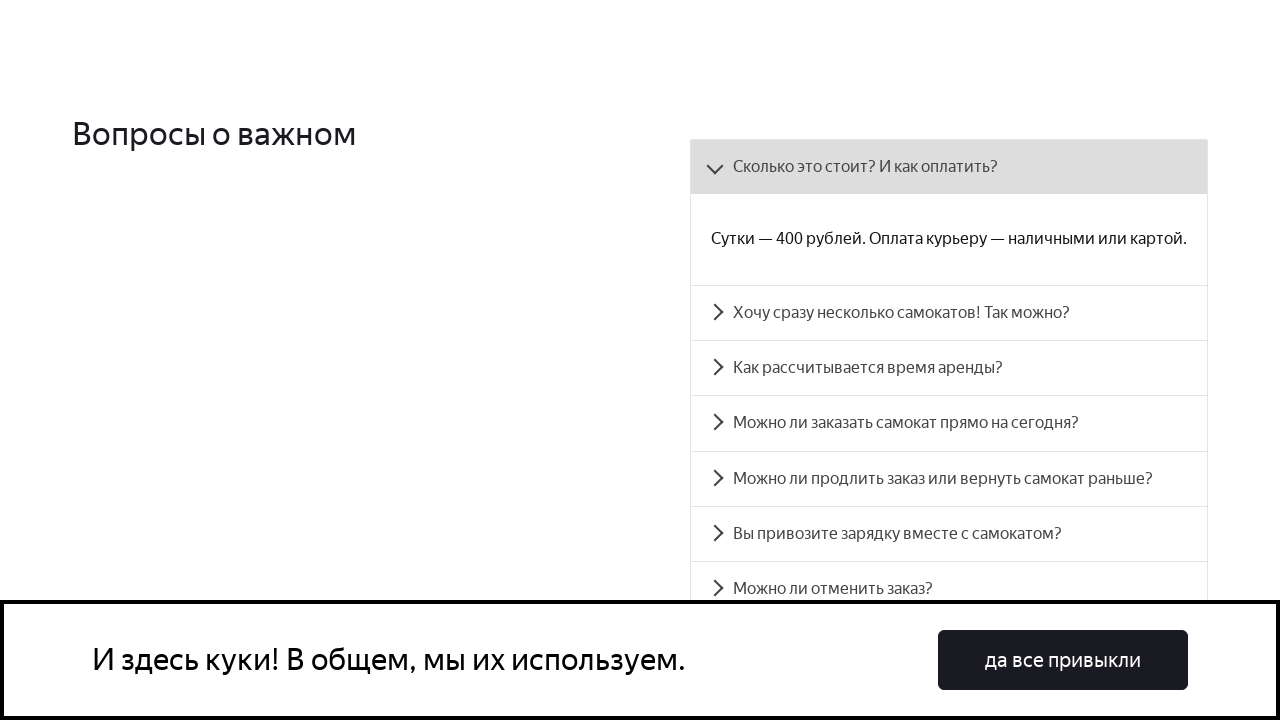

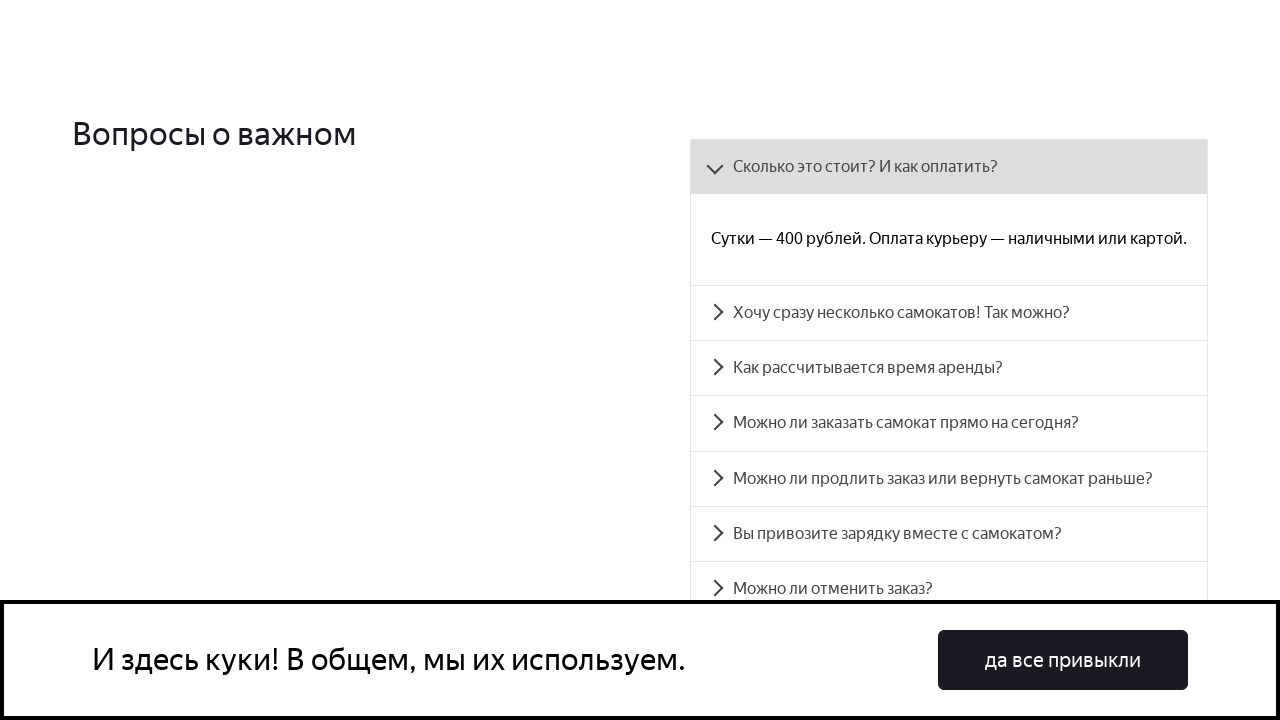